Navigates to the Swarthmore College catalog, clicks on a department, then expands course details by clicking on course links.

Starting URL: https://catalog.swarthmore.edu/content.php?catoid=7&navoid=194

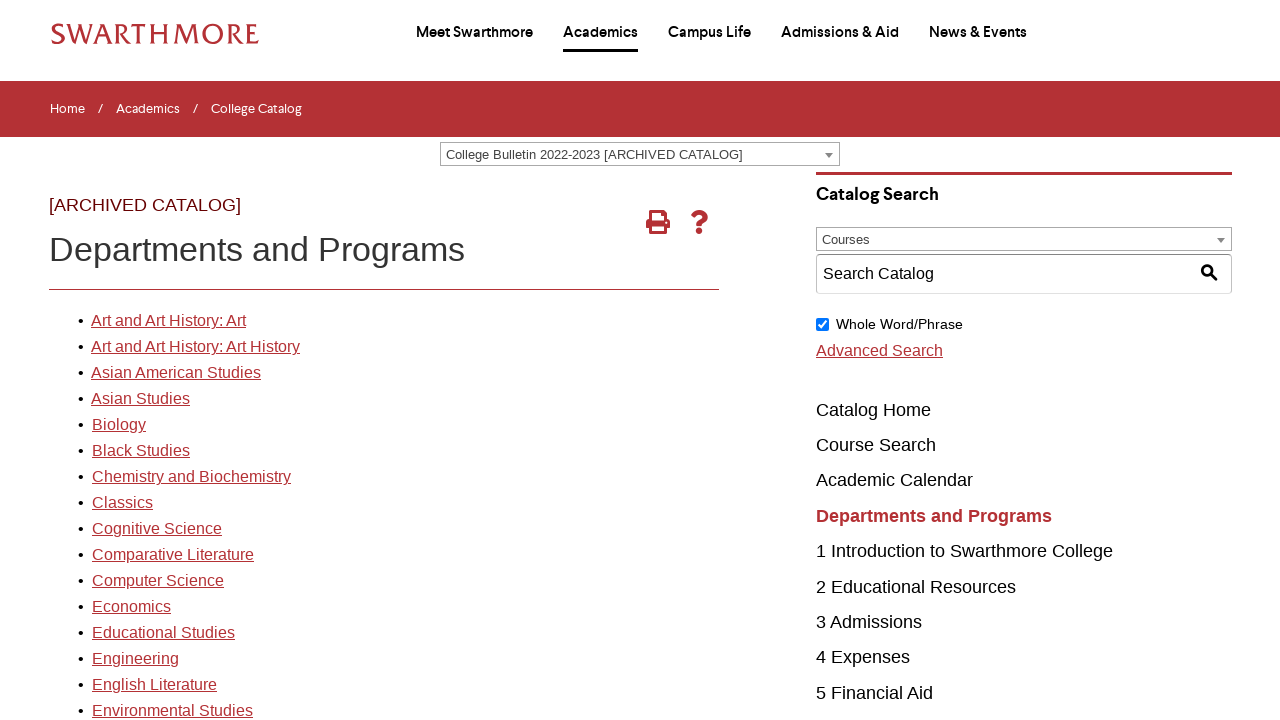

Clicked on the first department link at (168, 321) on xpath=//*[@id='gateway-page']/body/table/tbody/tr[3]/td[1]/table/tbody/tr[2]/td[
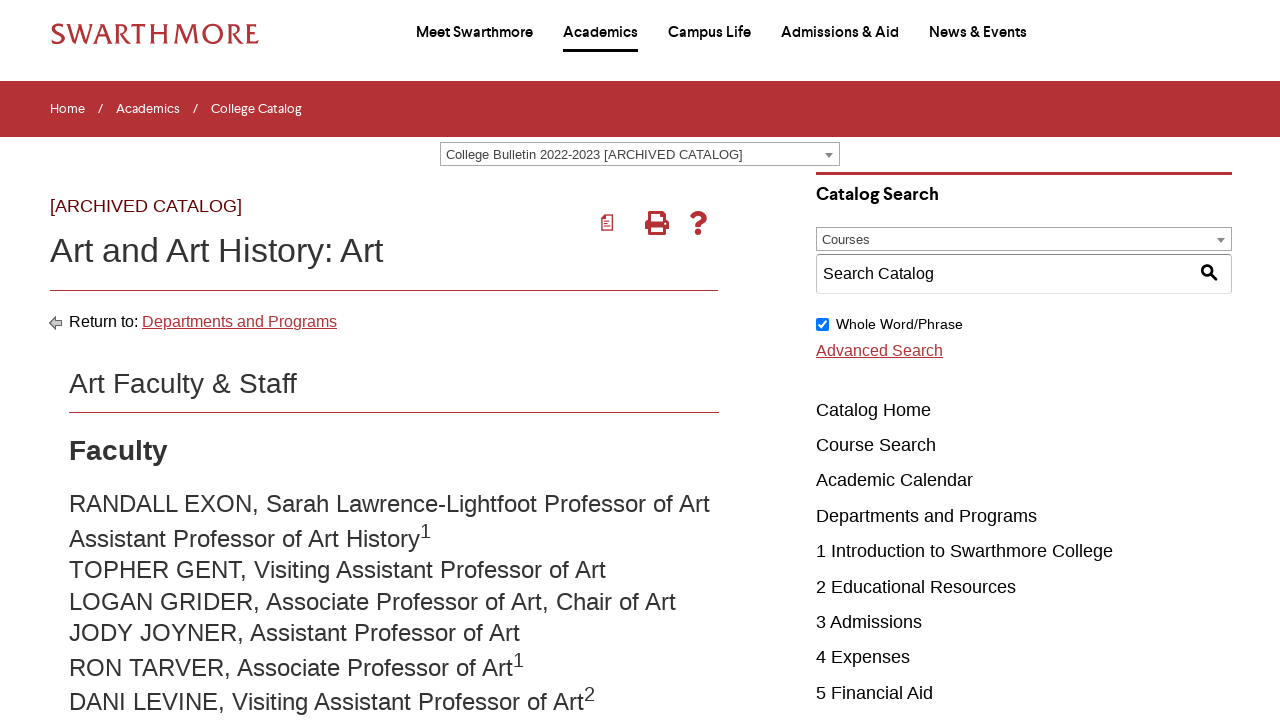

Course list loaded
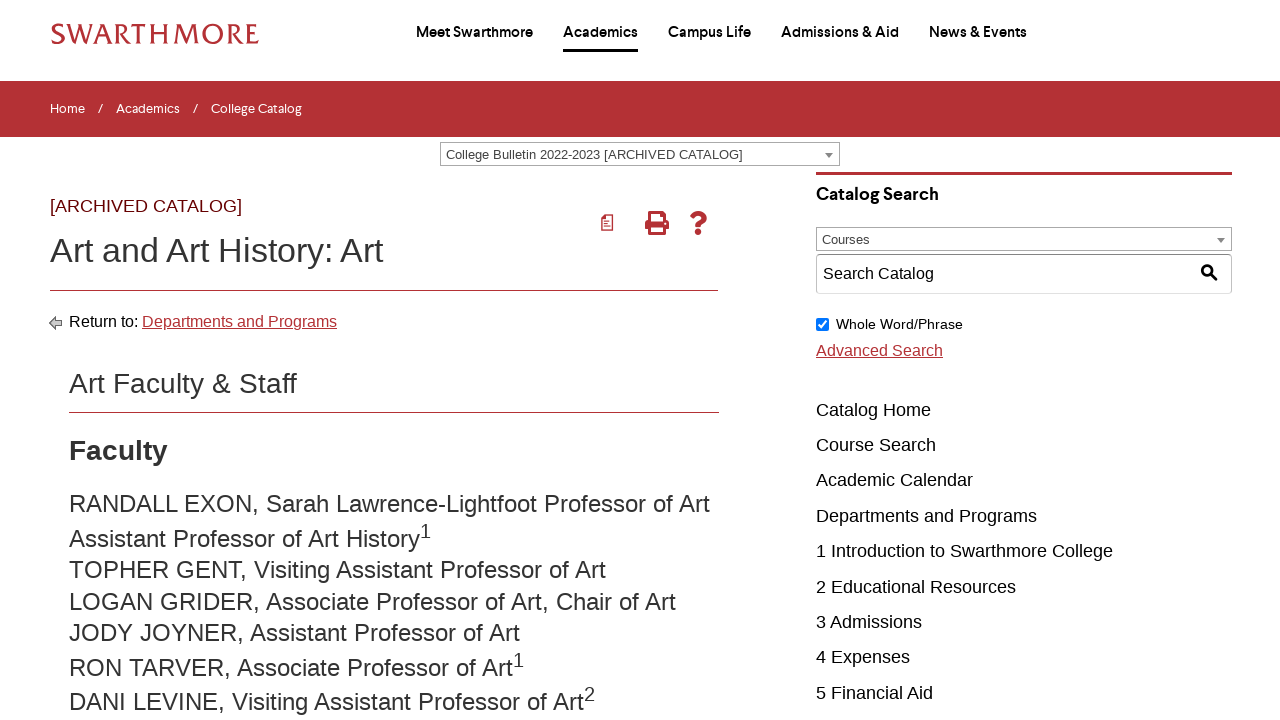

Clicked on course 1 to expand details at (282, 361) on .acalog-course a >> nth=0
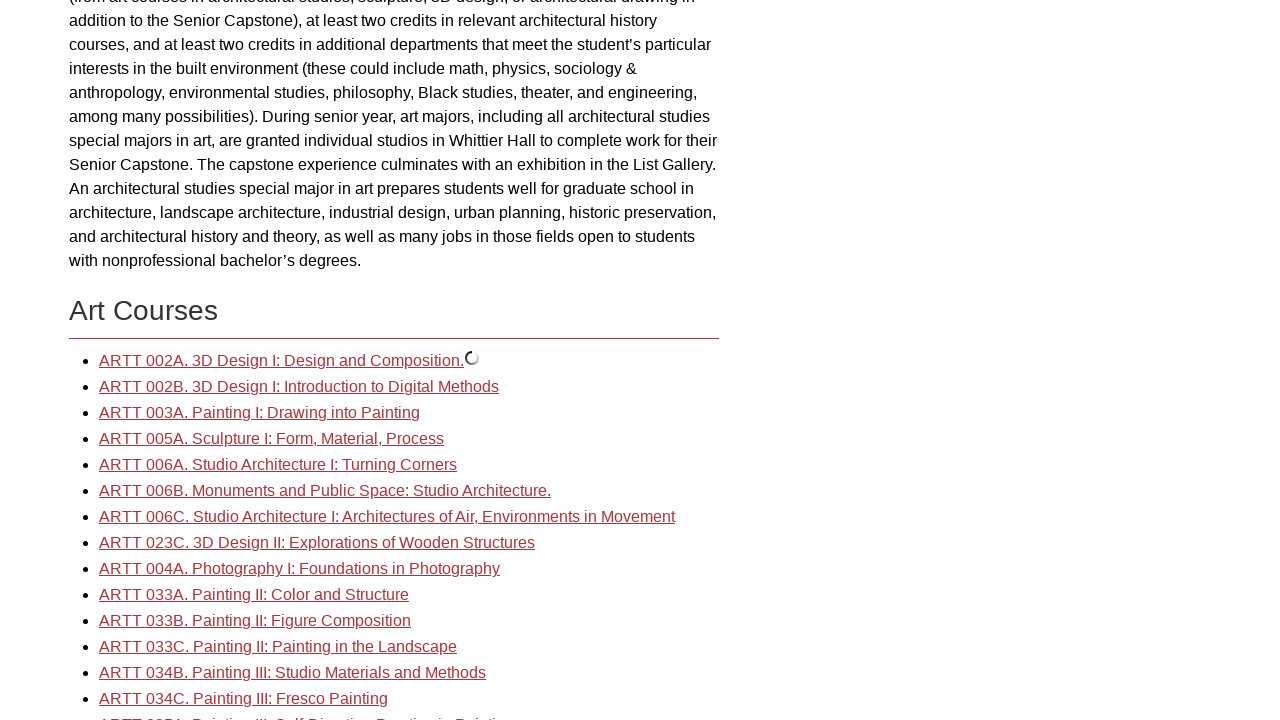

Waited for course 1 expansion to complete
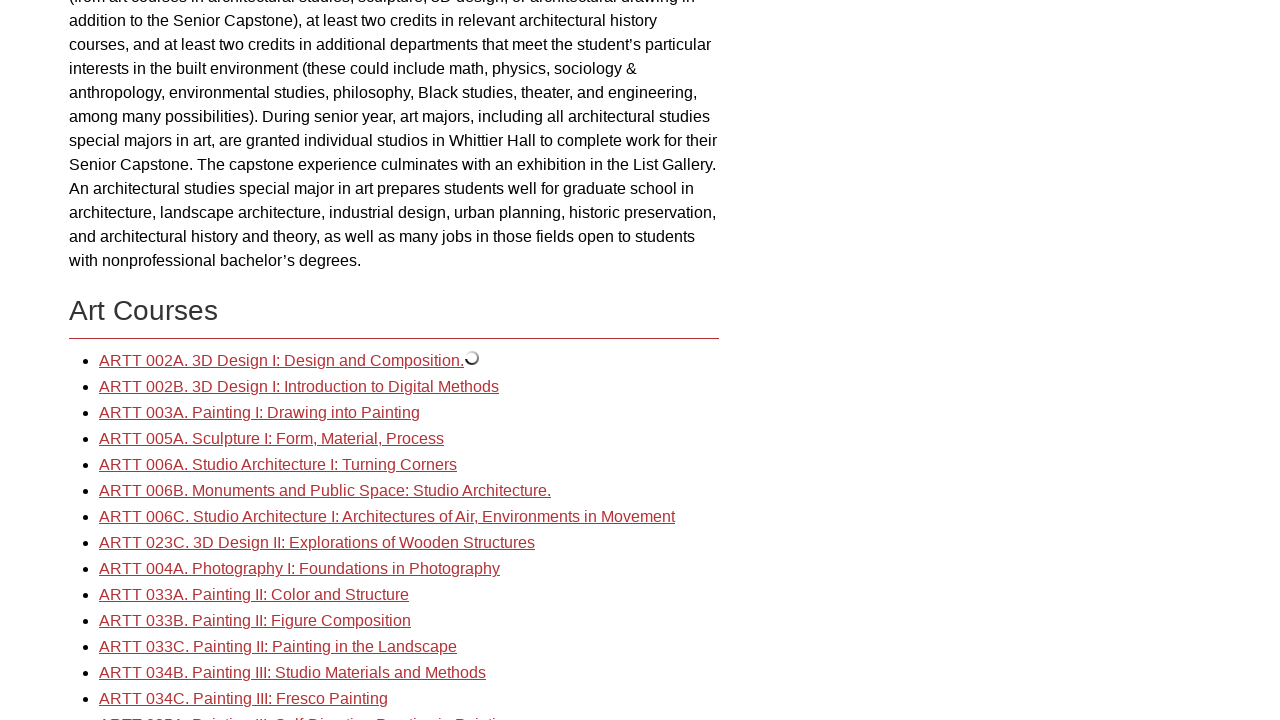

Clicked on course 2 to expand details at (299, 387) on .acalog-course a >> nth=1
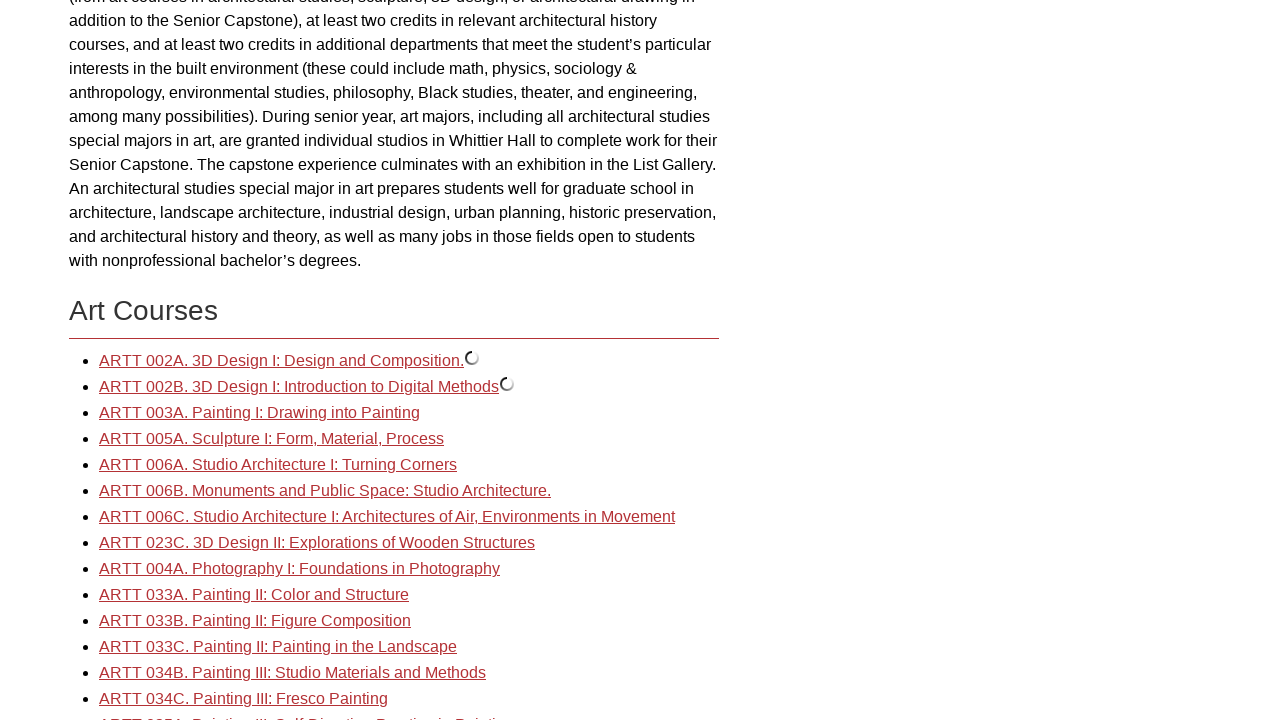

Waited for course 2 expansion to complete
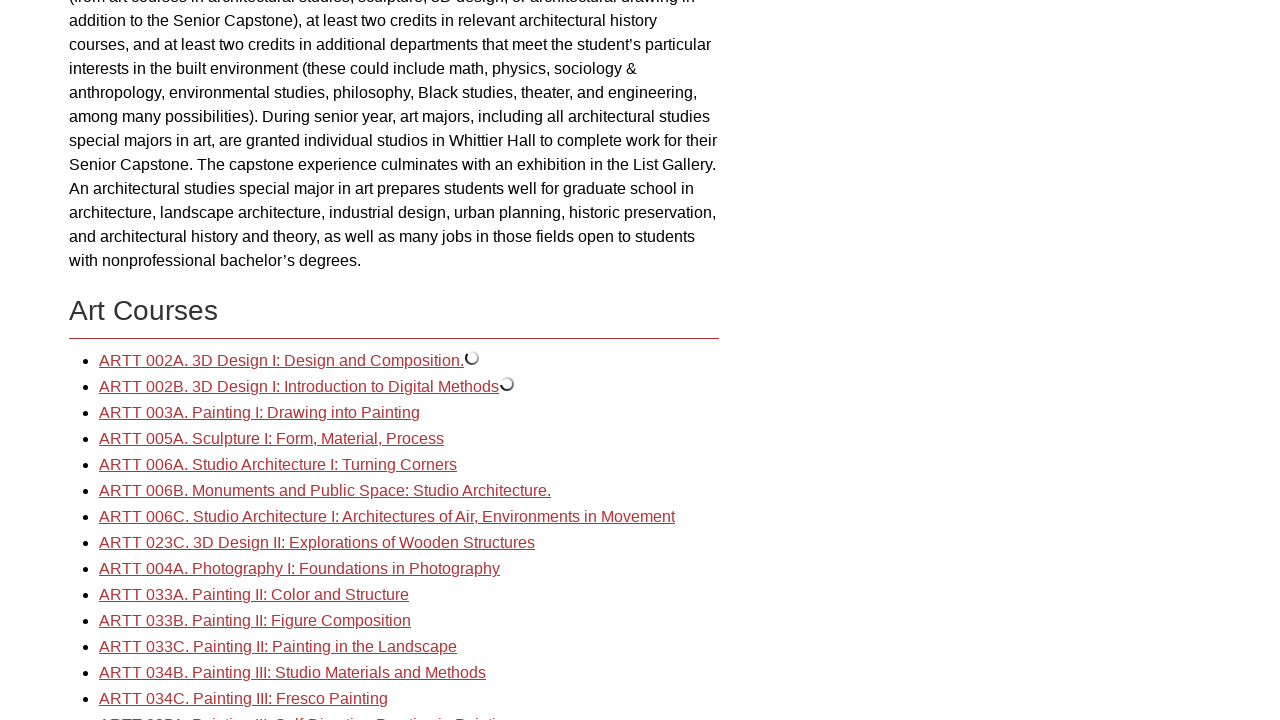

Clicked on course 3 to expand details at (260, 413) on .acalog-course a >> nth=2
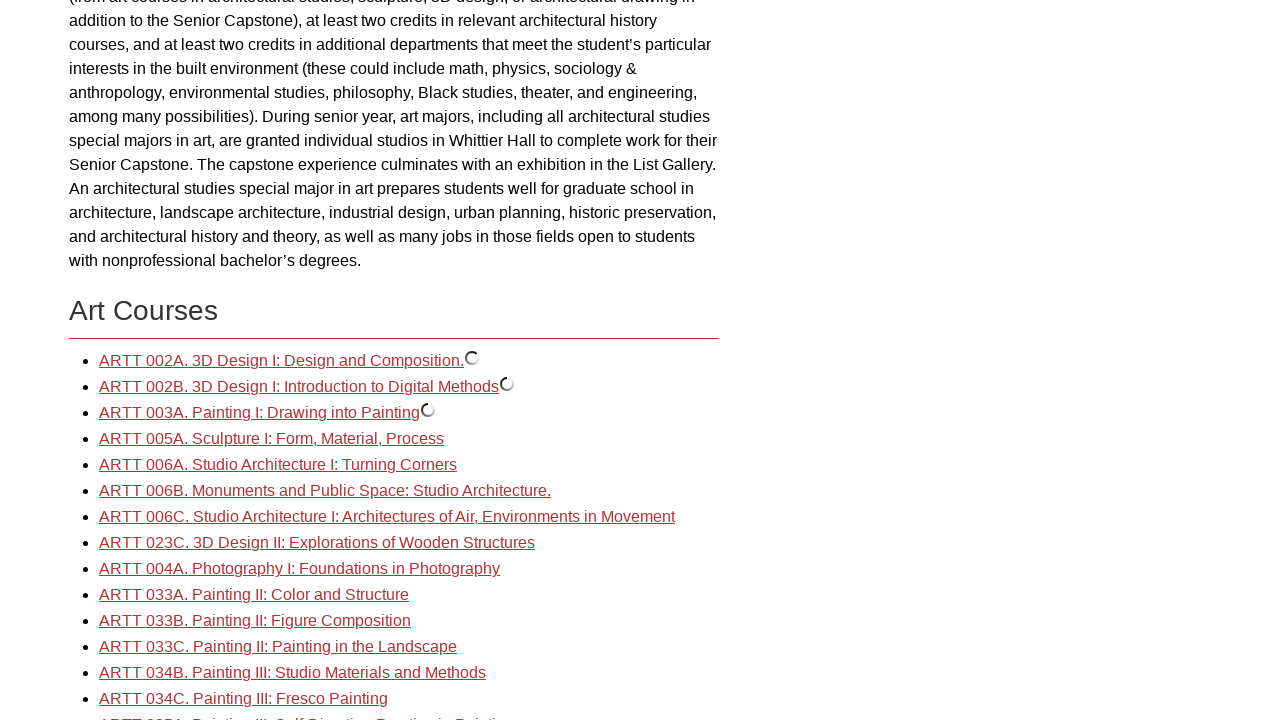

Waited for course 3 expansion to complete
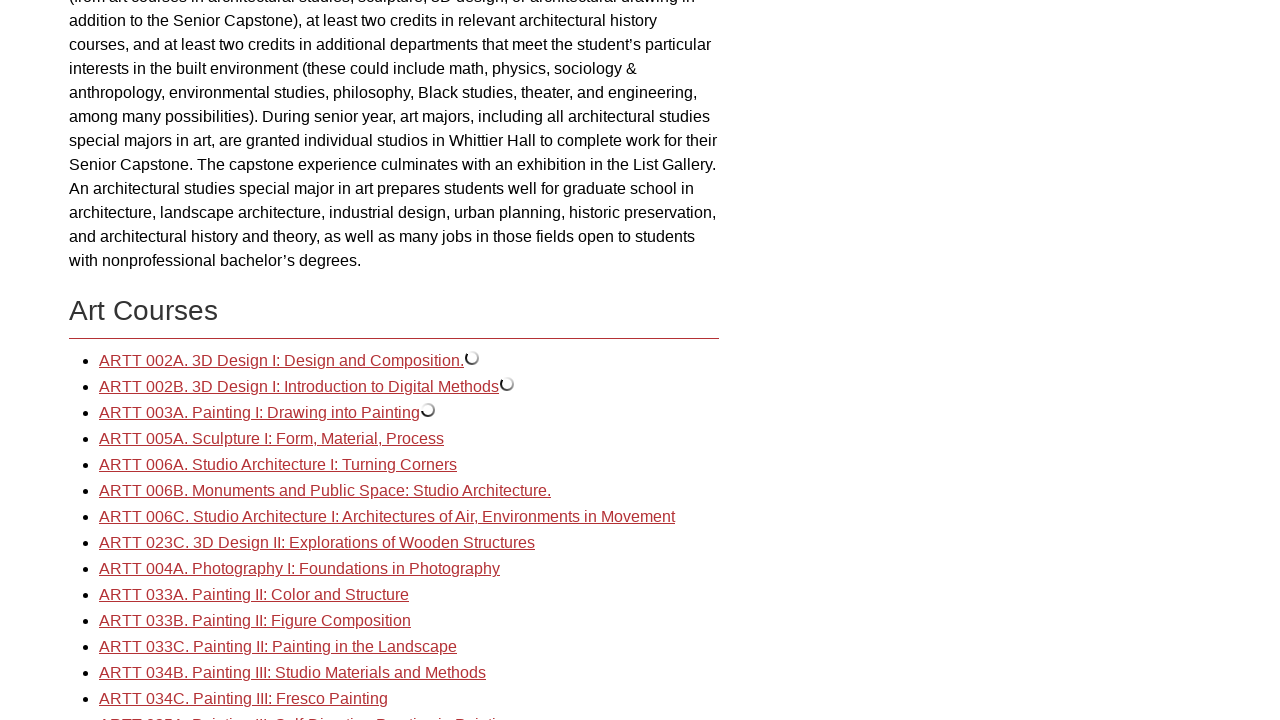

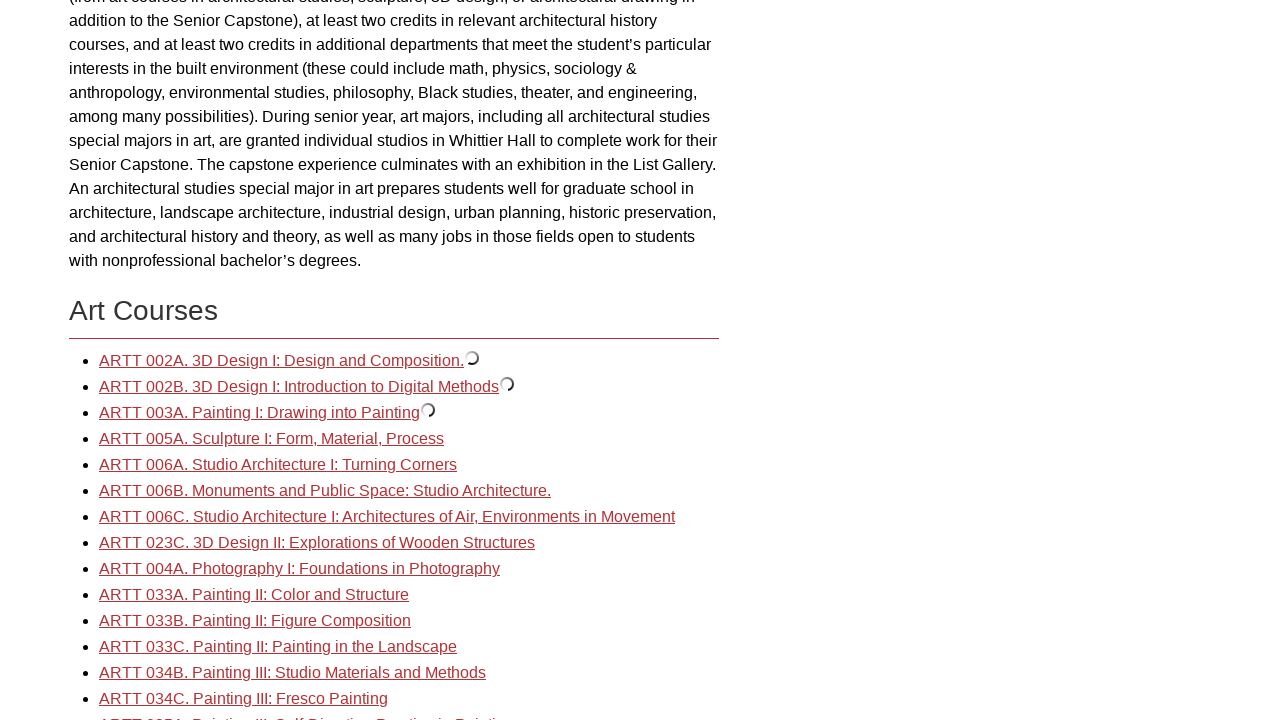